Solves a mathematical captcha by calculating a value, entering it into a form, selecting checkboxes and radio buttons, then submitting

Starting URL: https://suninjuly.github.io/math.html

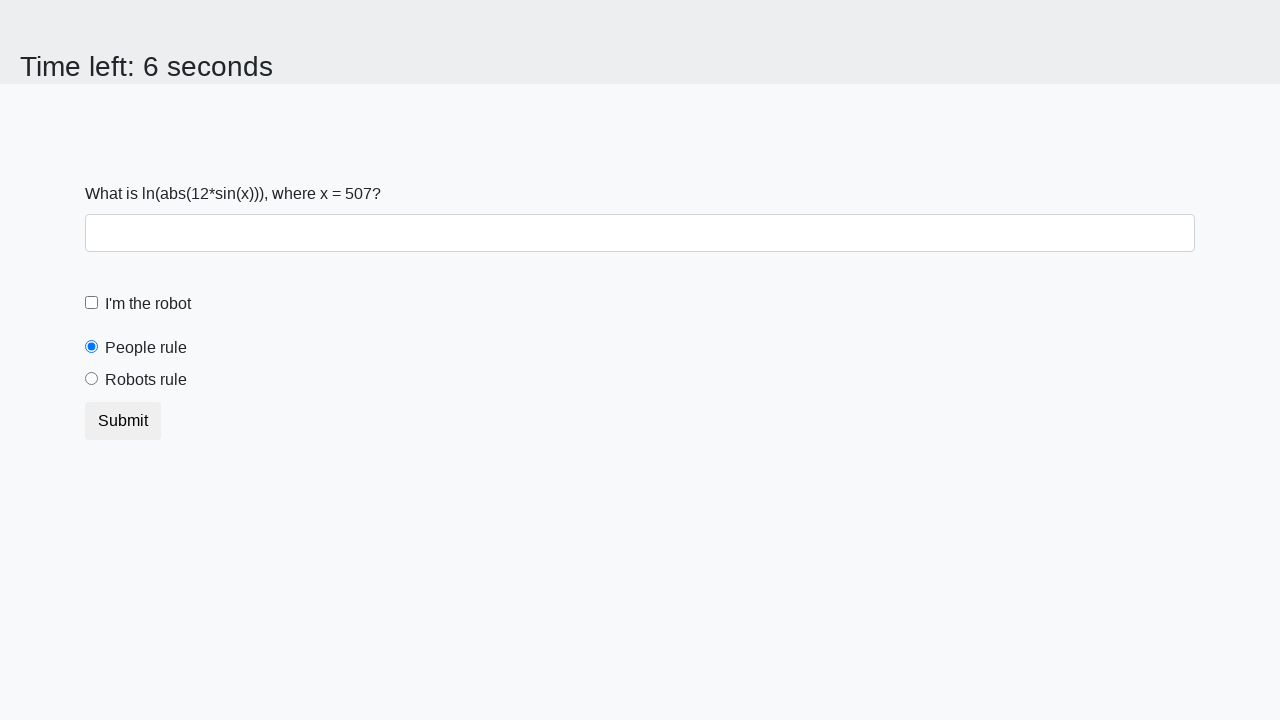

Located the input value element on the math captcha page
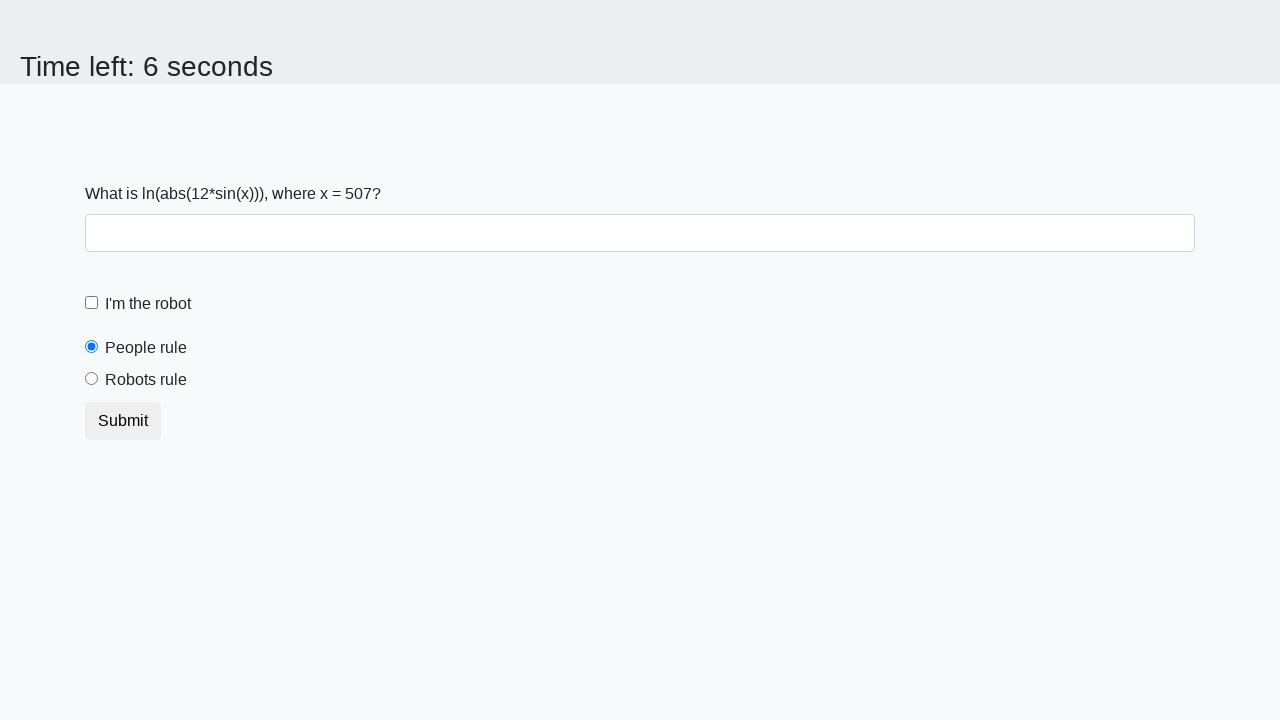

Extracted the value from the input element
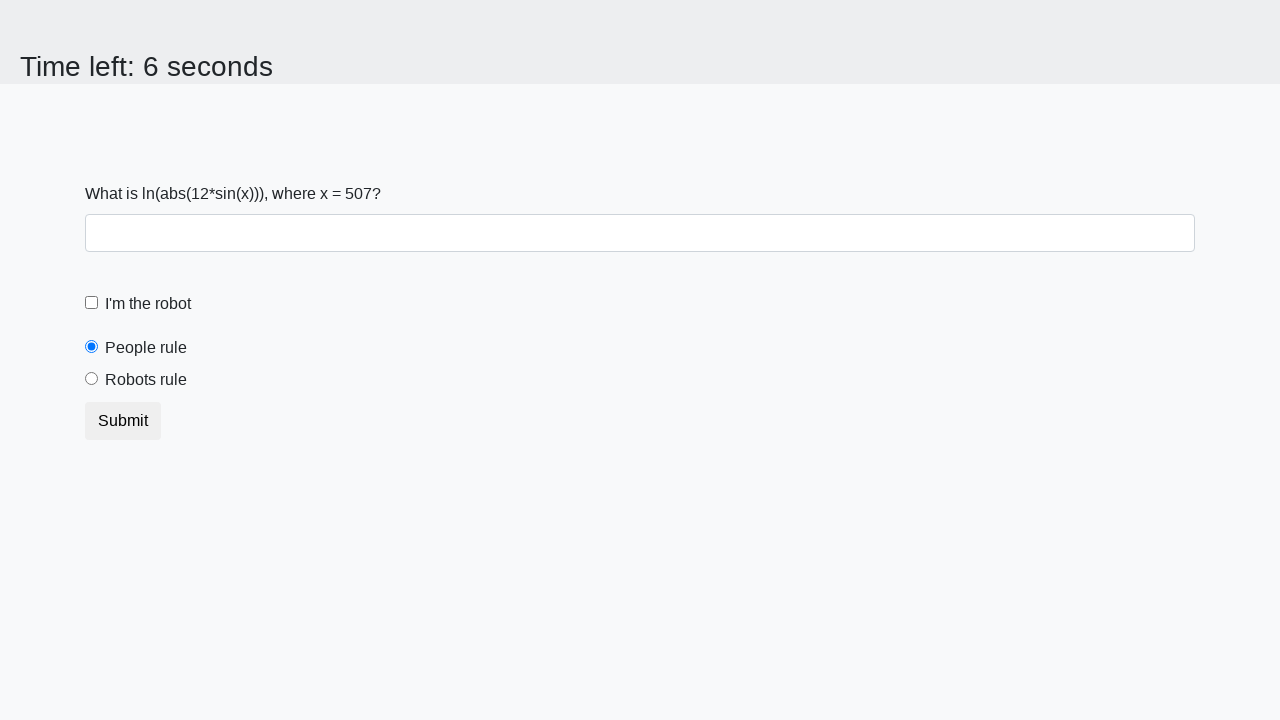

Calculated the mathematical result using the formula: log(|12*sin(507)|) = 2.415911649530217
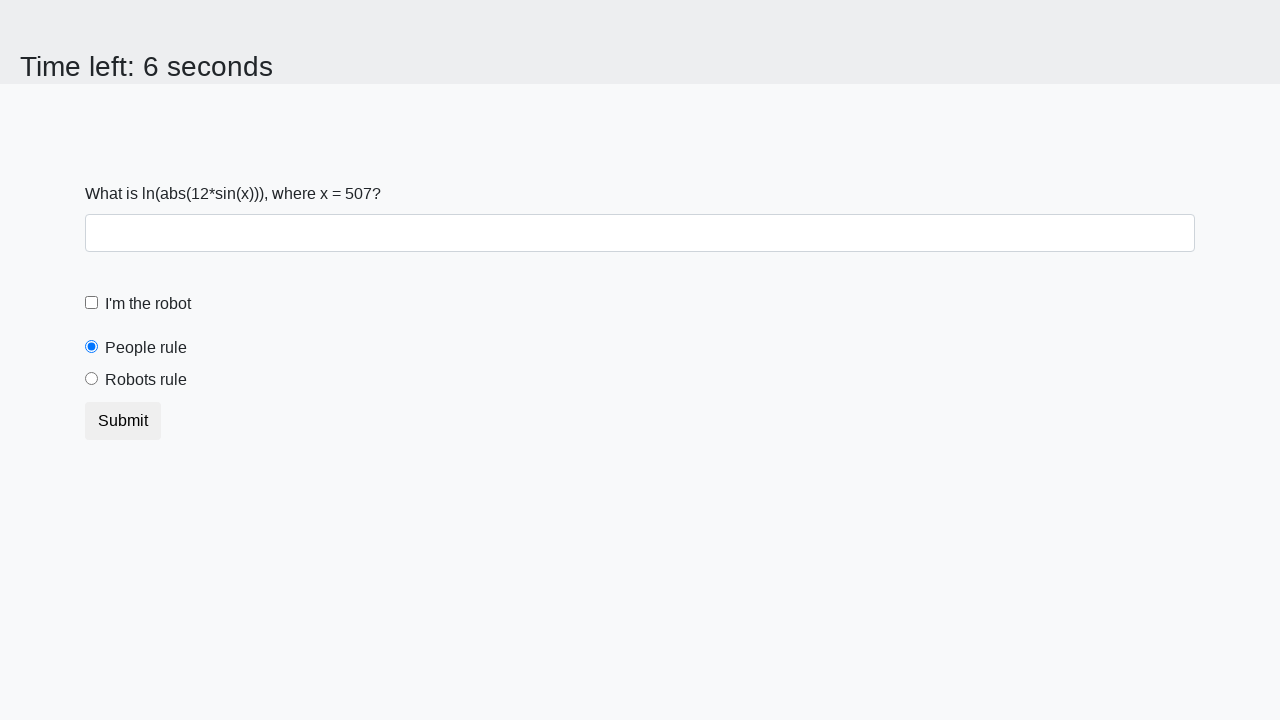

Filled the answer field with the calculated value '2.415911649530217' on #answer
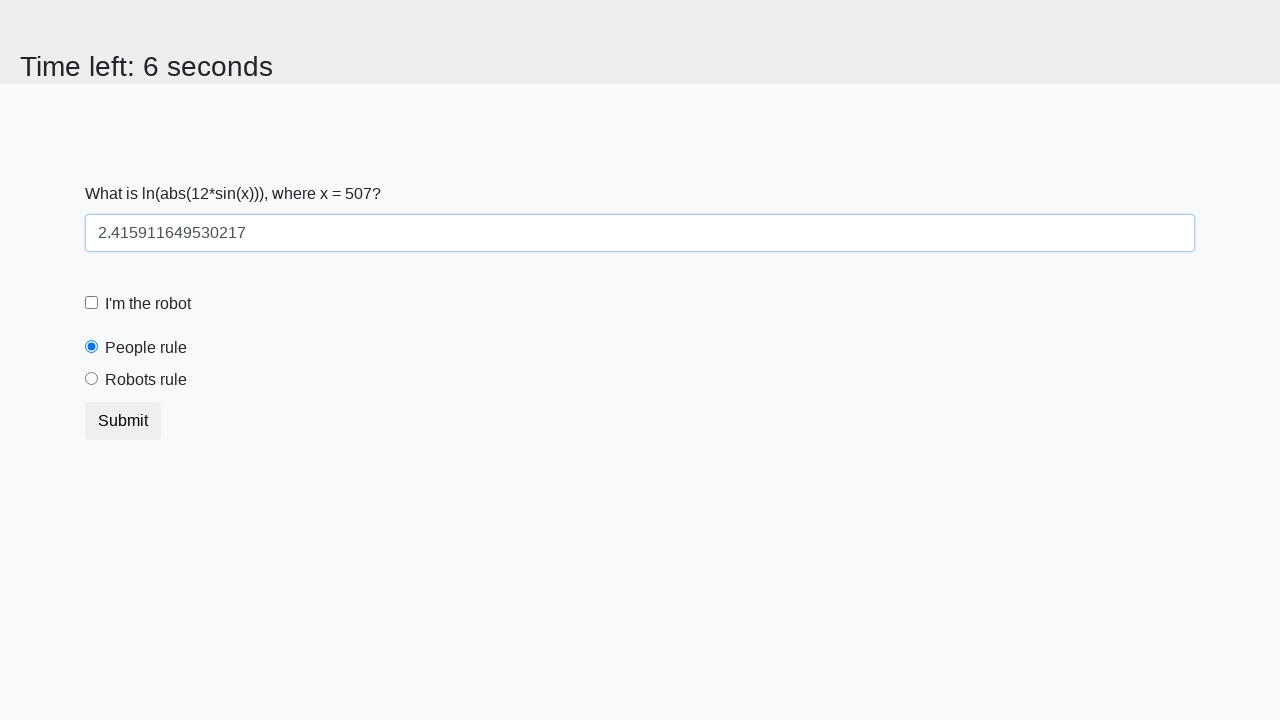

Checked the robot checkbox at (92, 303) on #robotCheckbox
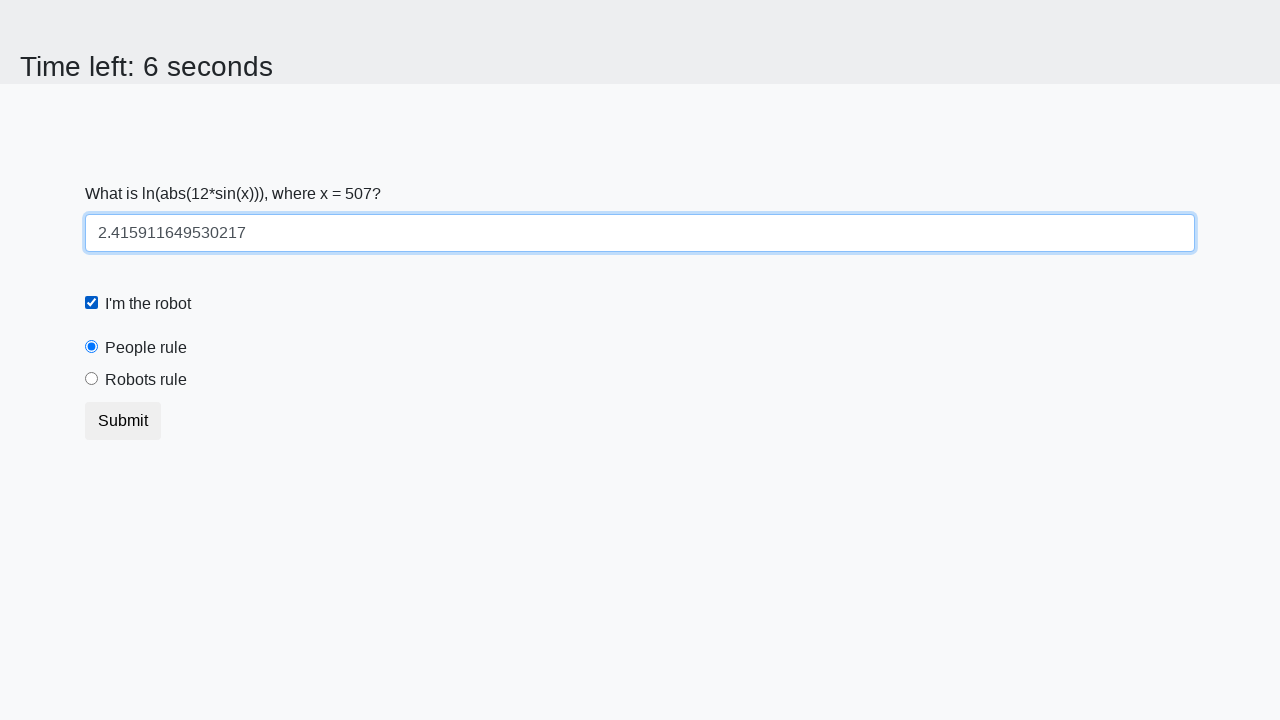

Selected the robots rule radio button at (92, 379) on #robotsRule
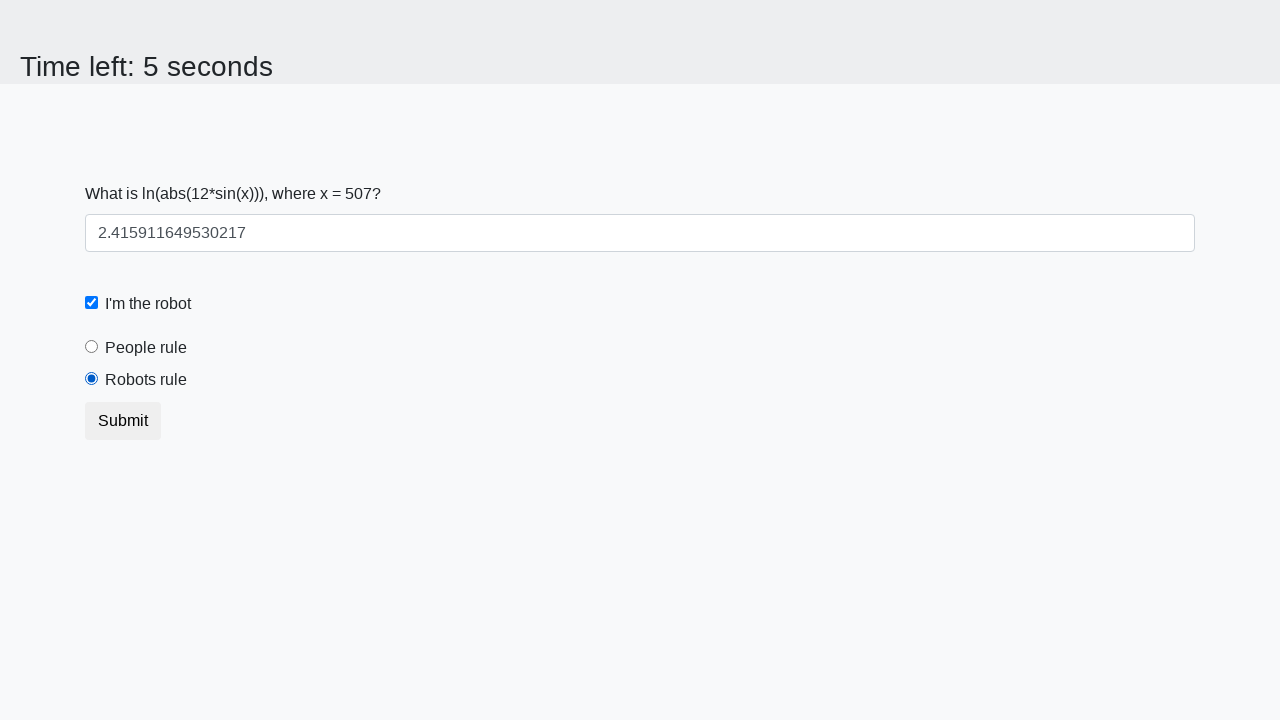

Clicked the submit button to submit the form at (123, 421) on button.btn
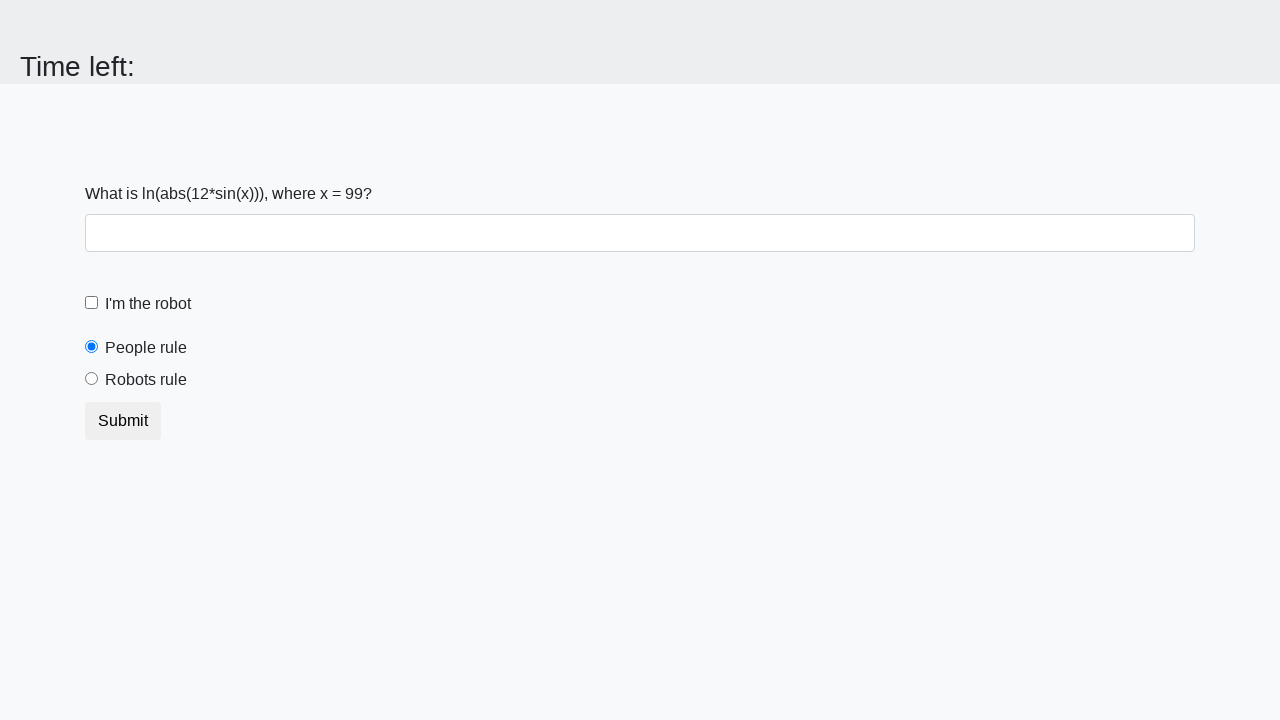

Waited for form submission to complete
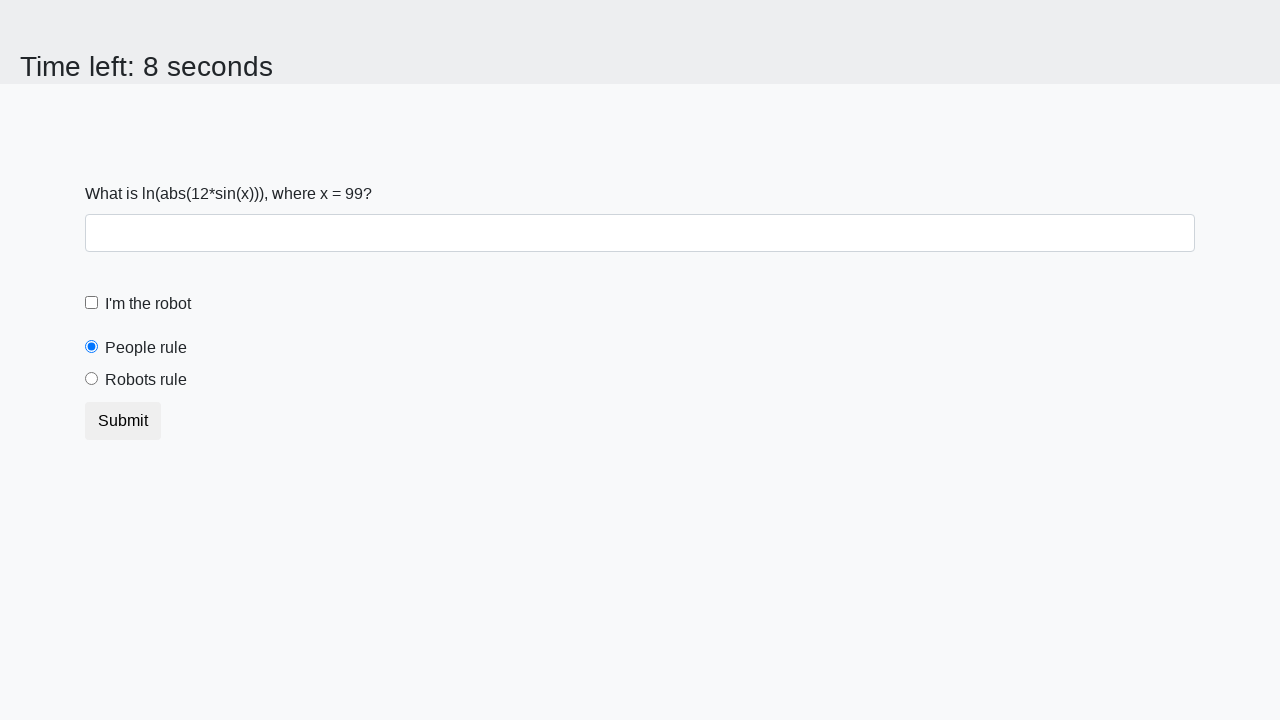

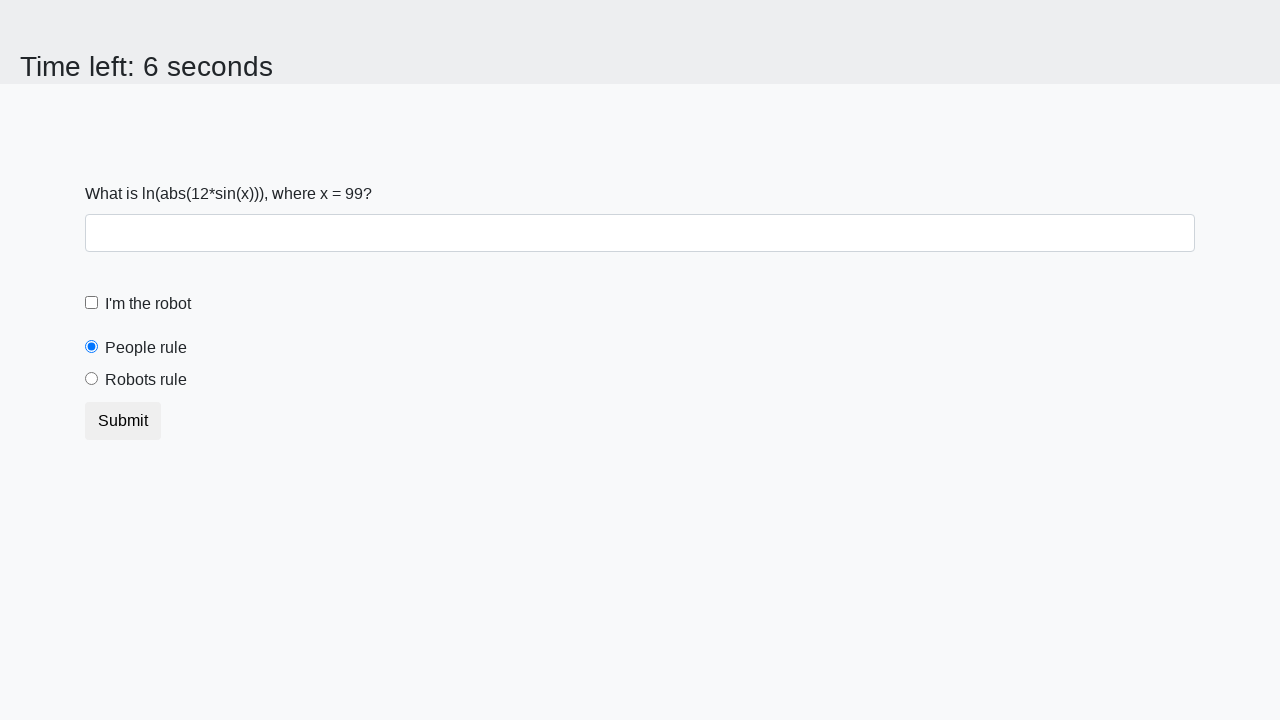